Tests different types of clicks (single, double, right-click) on demo buttons

Starting URL: http://sahitest.com/demo/clicks.htm

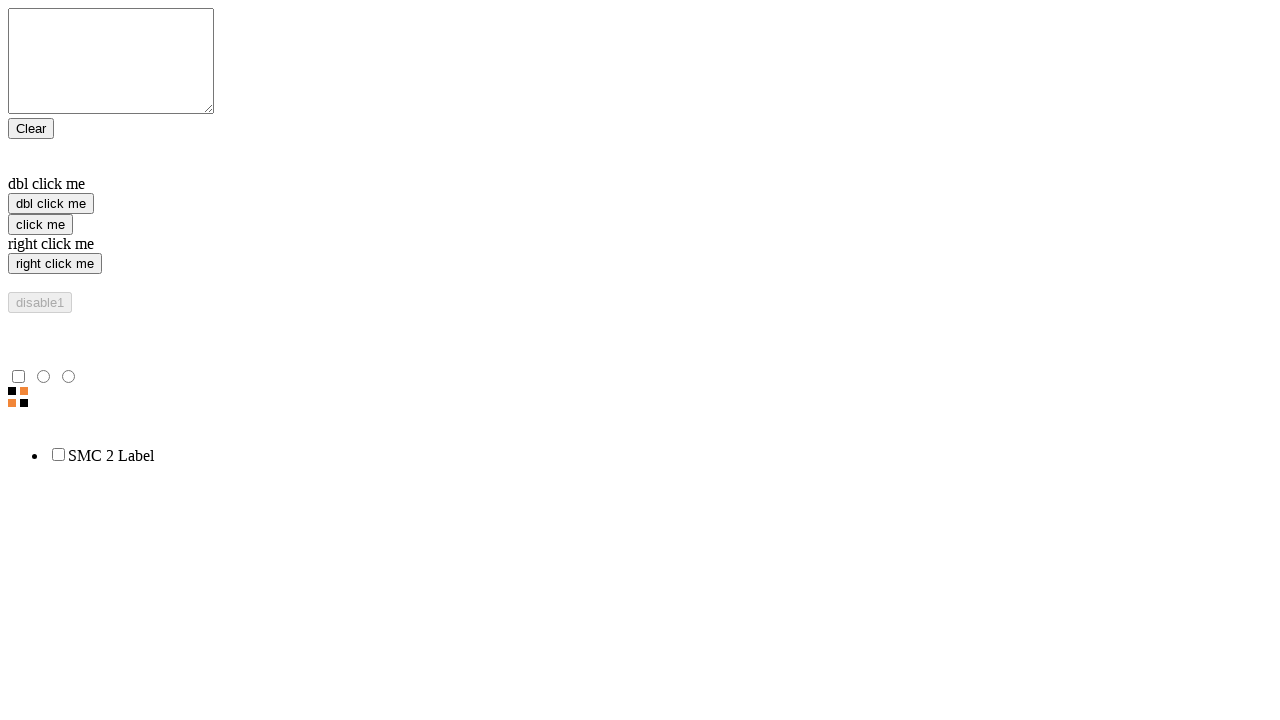

Navigated to clicks demo page
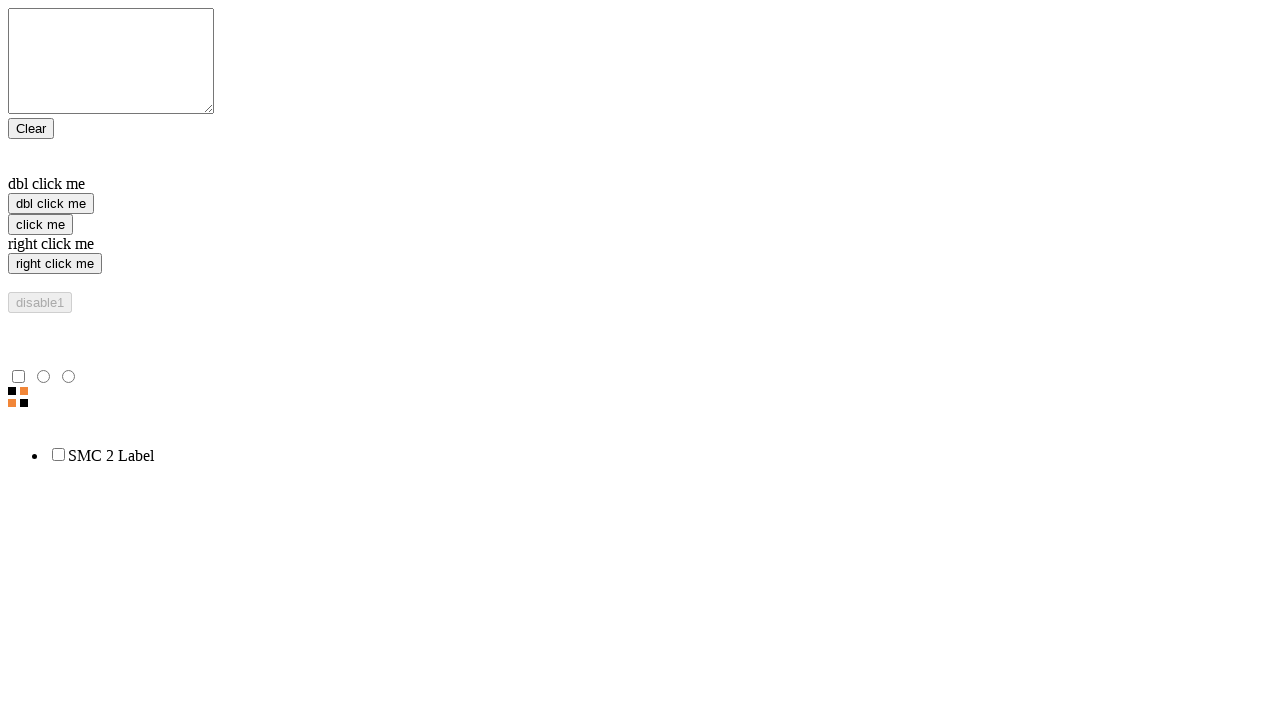

Located single click button element
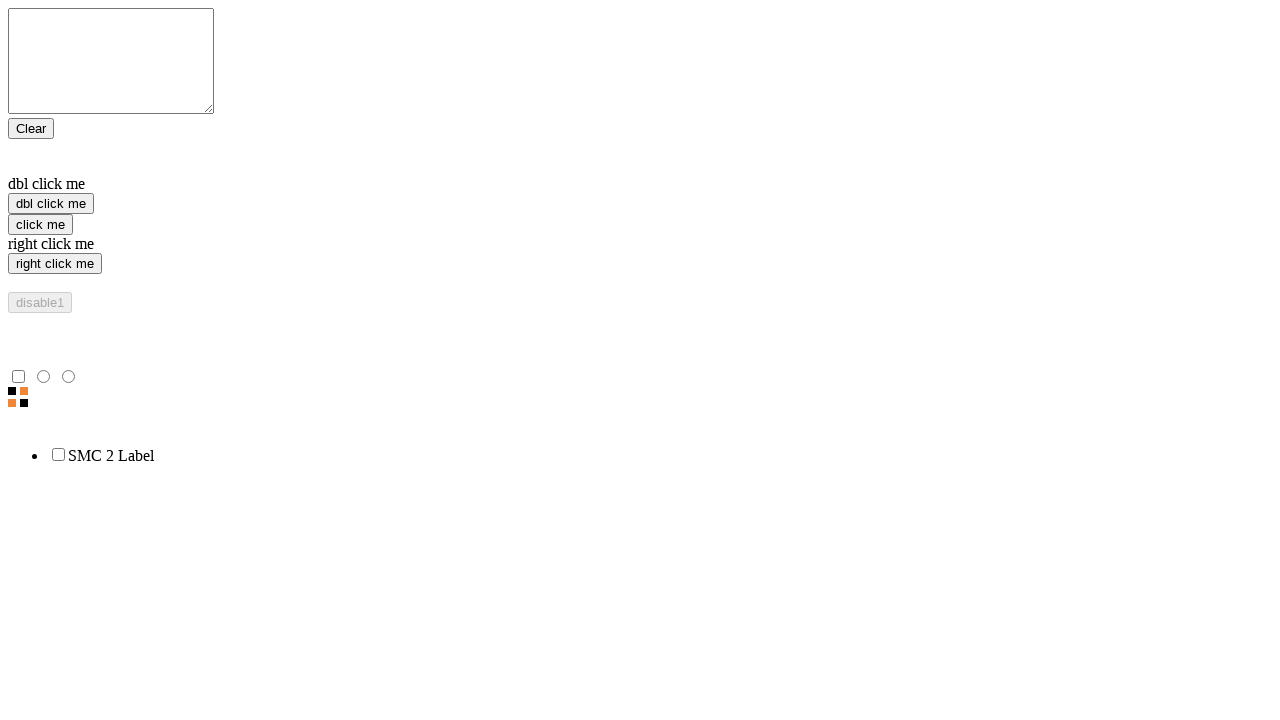

Located double click button element
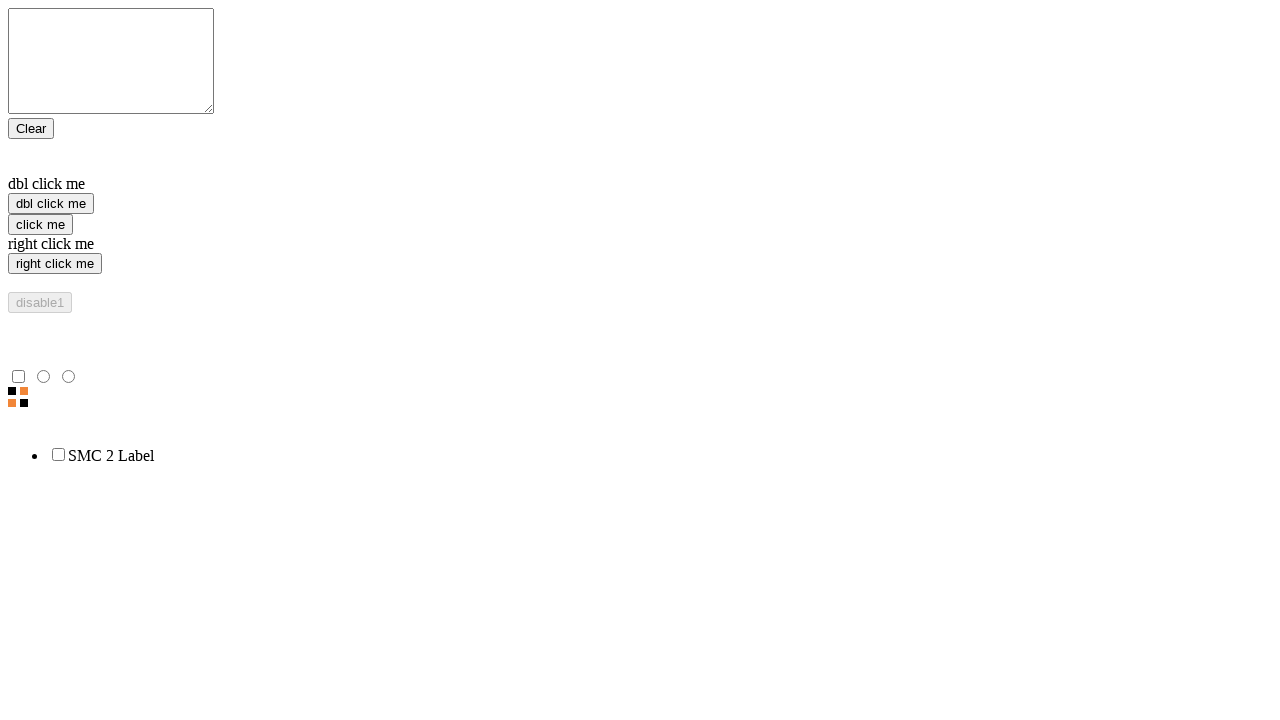

Located right click button element
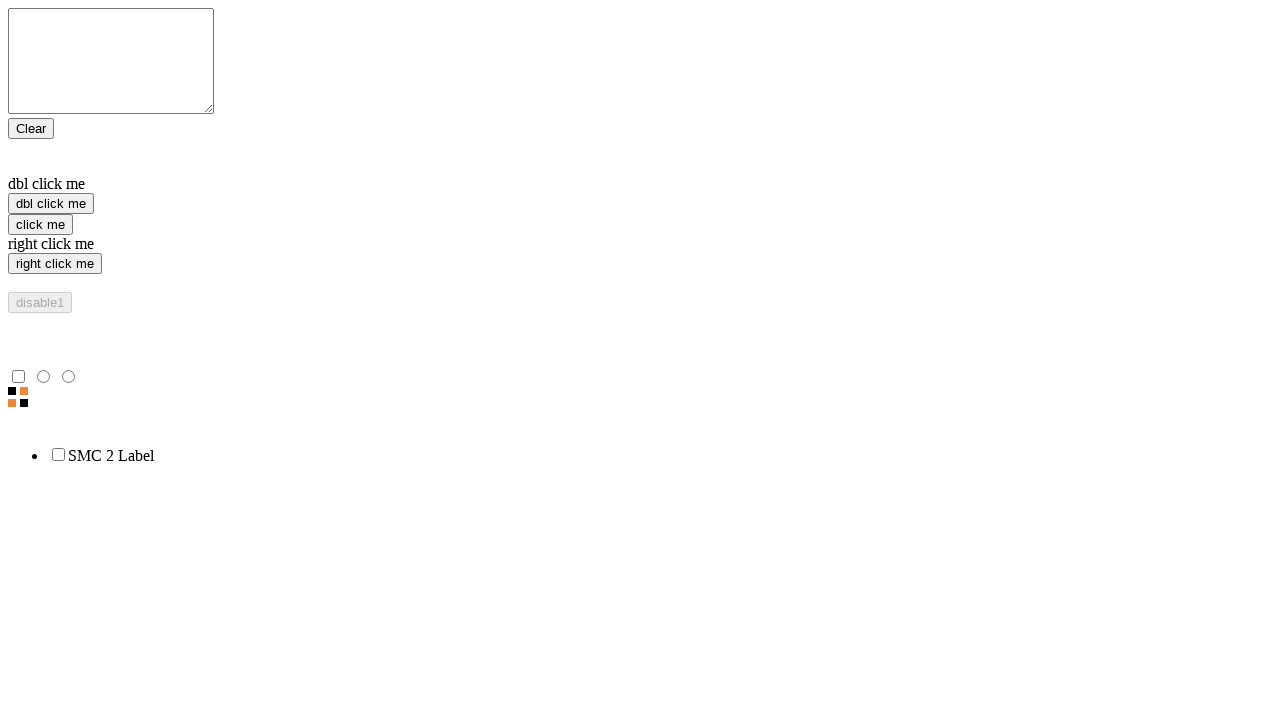

Performed single click on 'click me' button at (40, 224) on xpath=//input[@value="click me"]
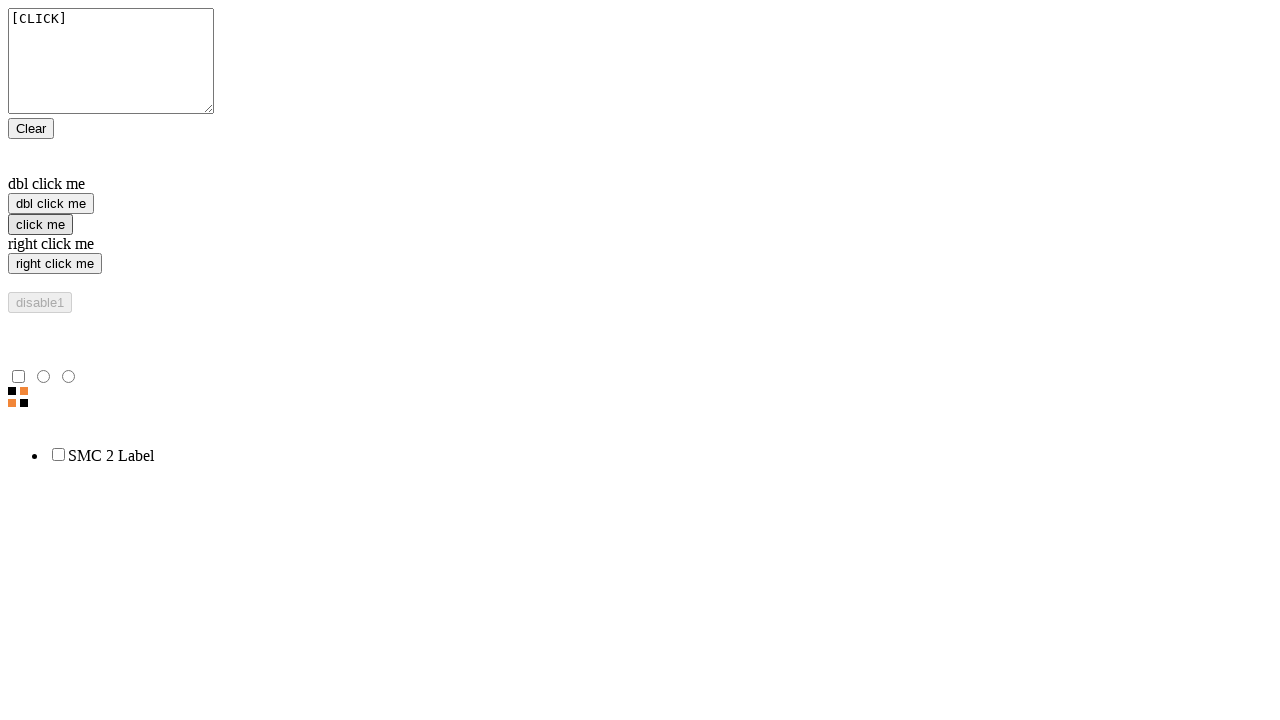

Performed right-click on 'right click me' button at (55, 264) on xpath=//input[@value="right click me"]
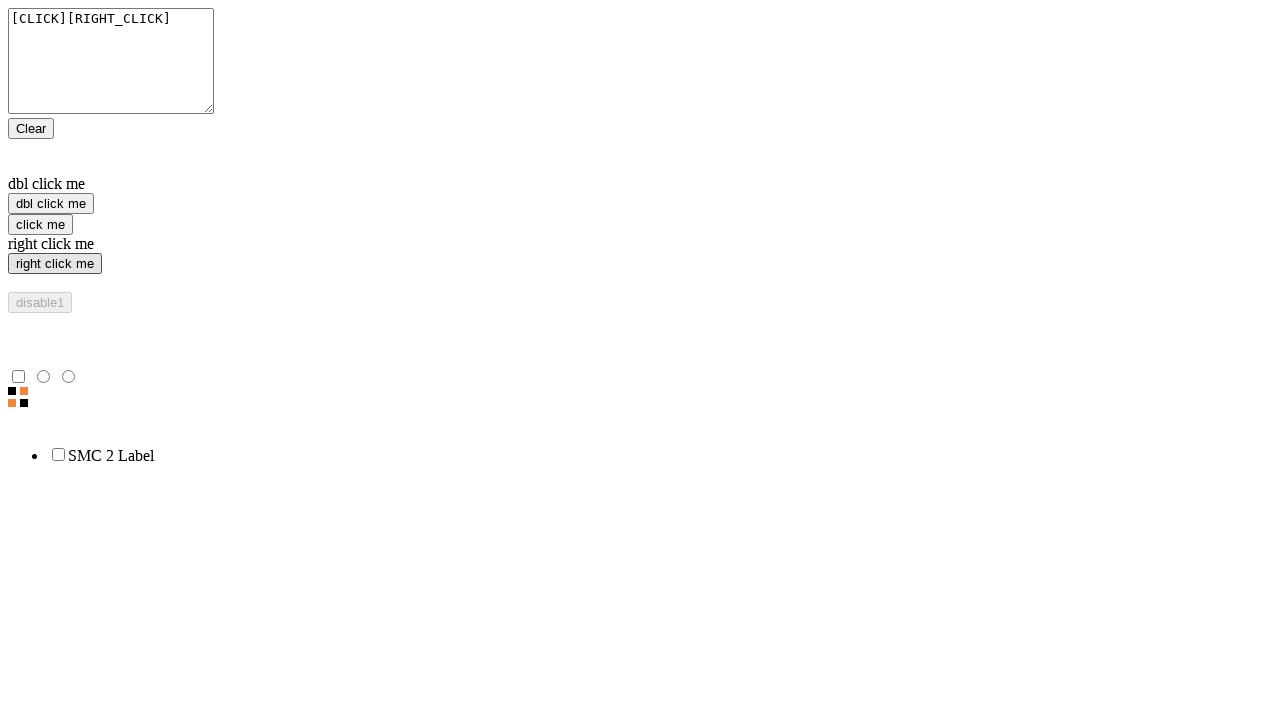

Performed double-click on 'dbl click me' button at (51, 204) on xpath=//input[@value="dbl click me"]
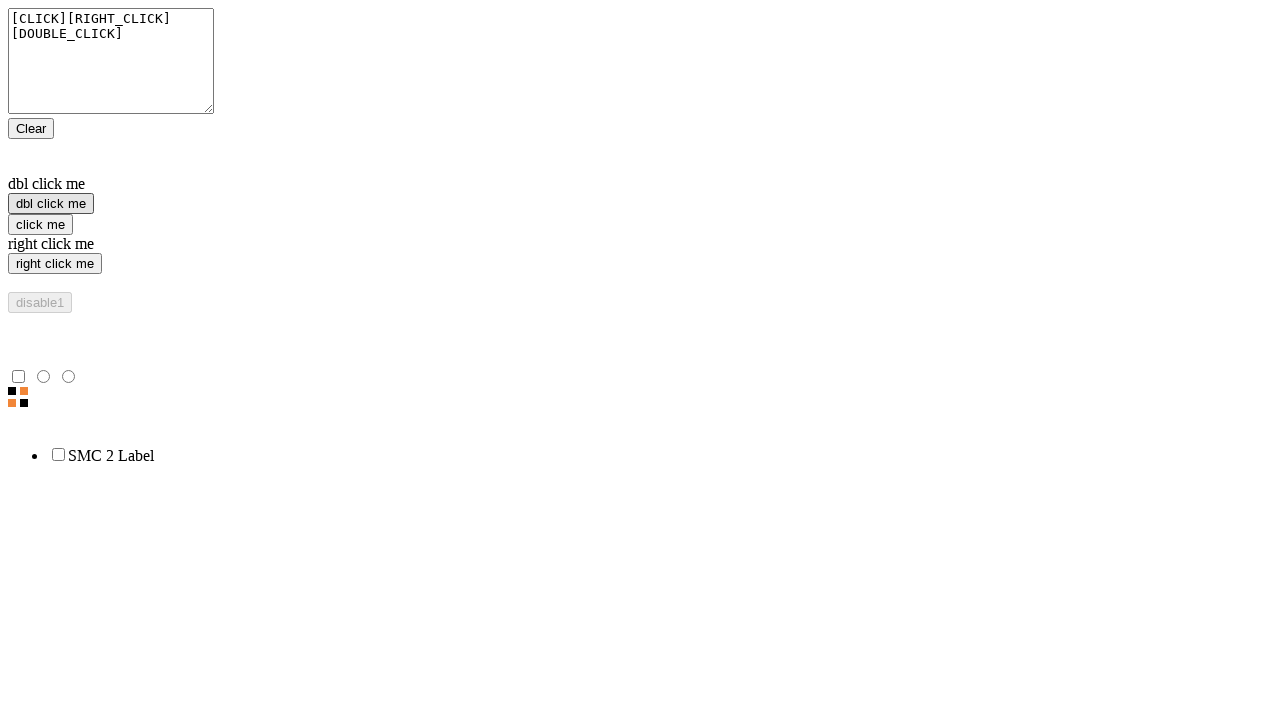

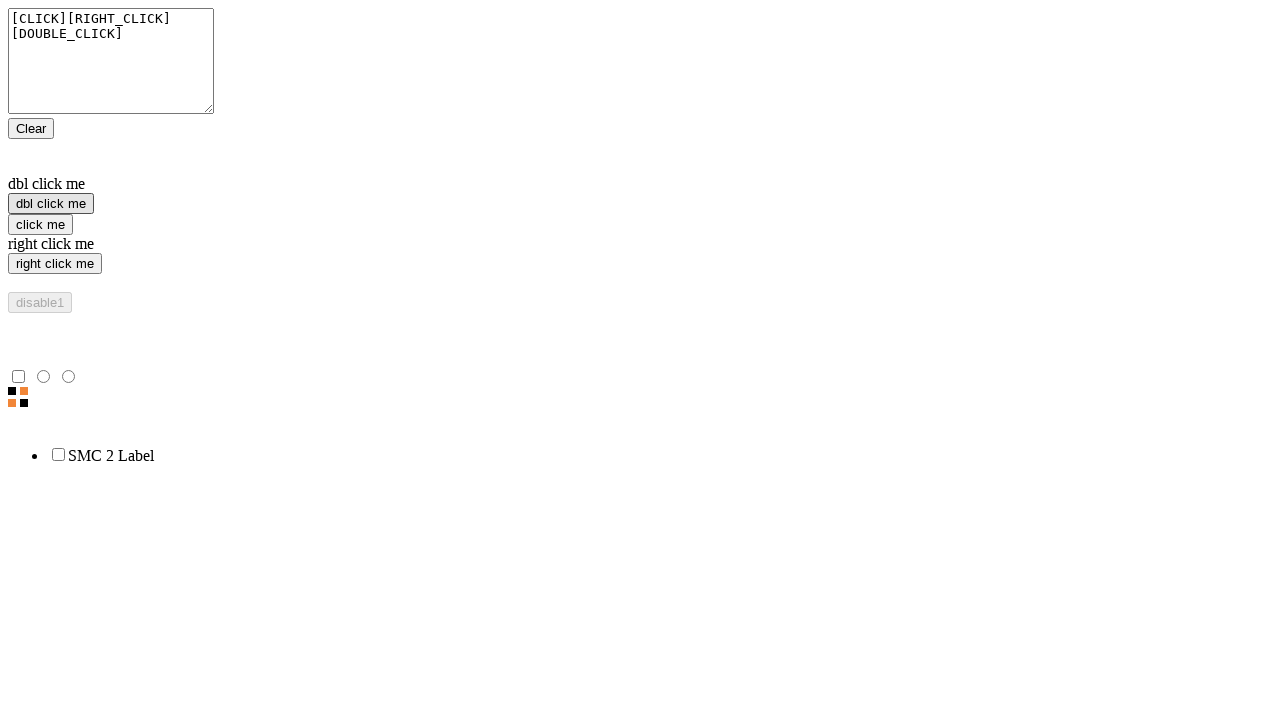